Navigates to W3Schools custom checkbox tutorial page and verifies checkbox element properties

Starting URL: https://www.w3schools.com/howto/howto_css_custom_checkbox.asp

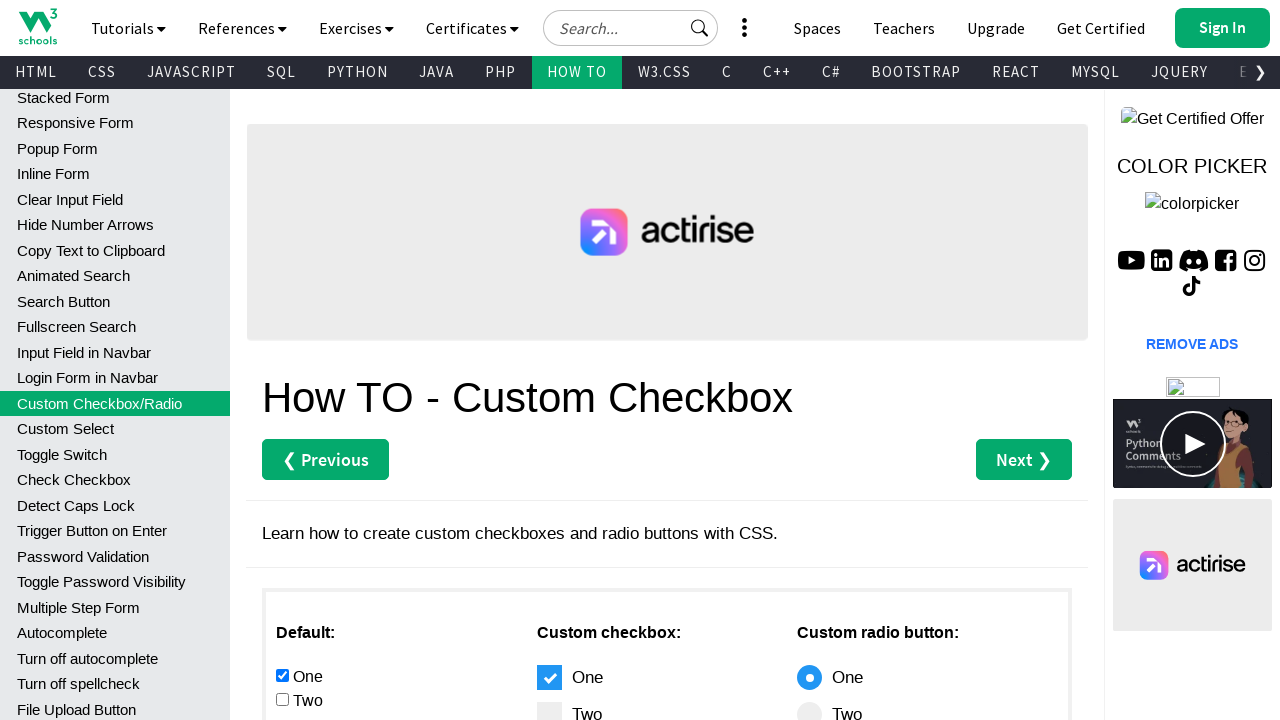

Navigated to W3Schools custom checkbox tutorial page
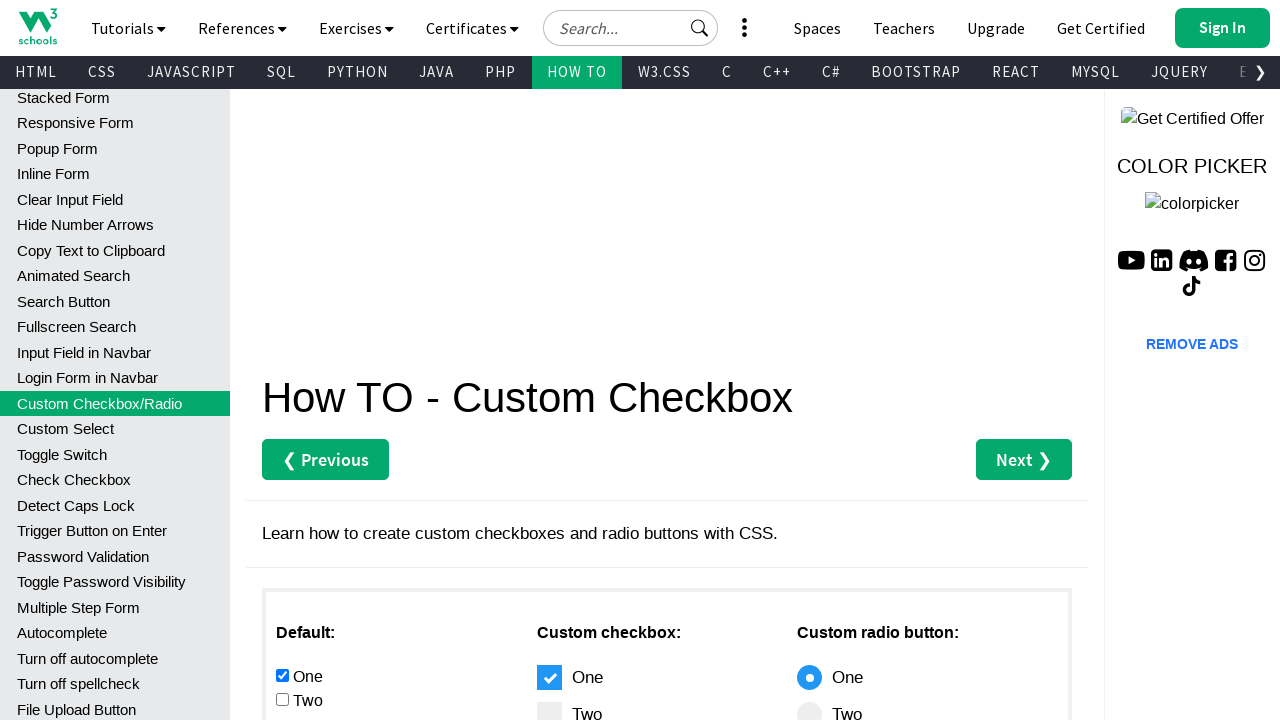

Located checkbox element via XPath
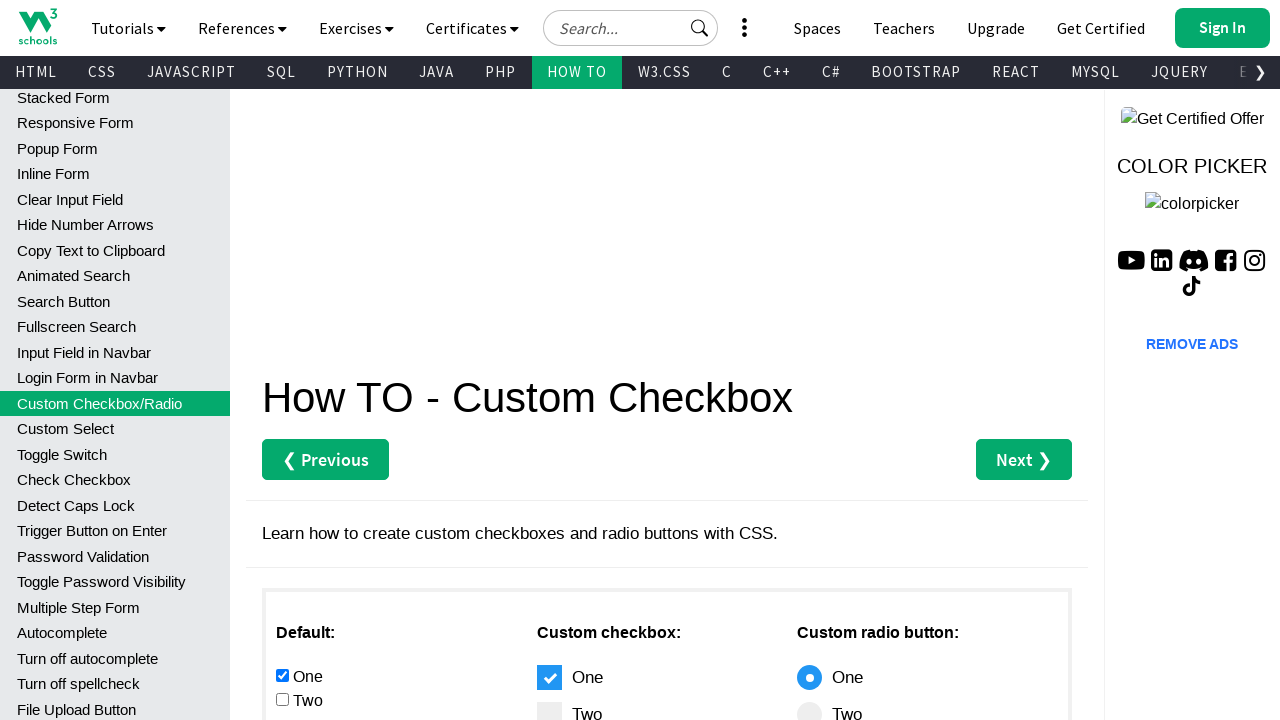

Verified checkbox is_checked property: True
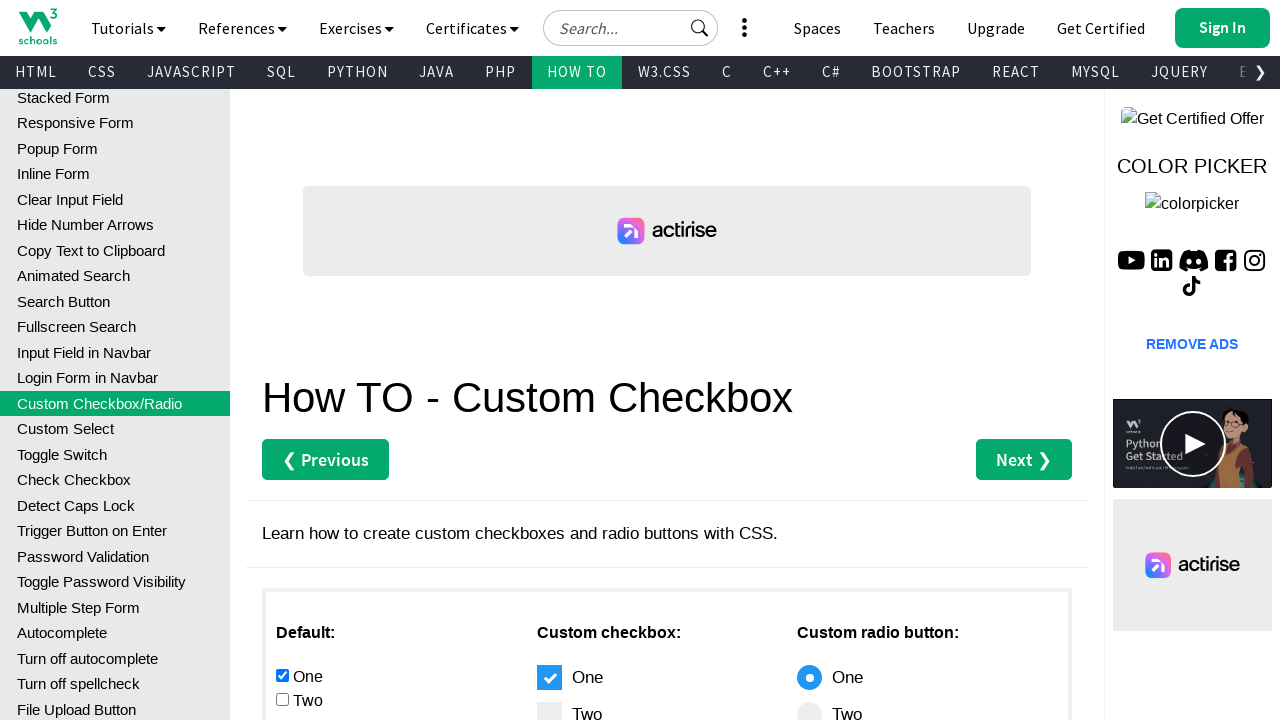

Verified checkbox is_enabled property: True
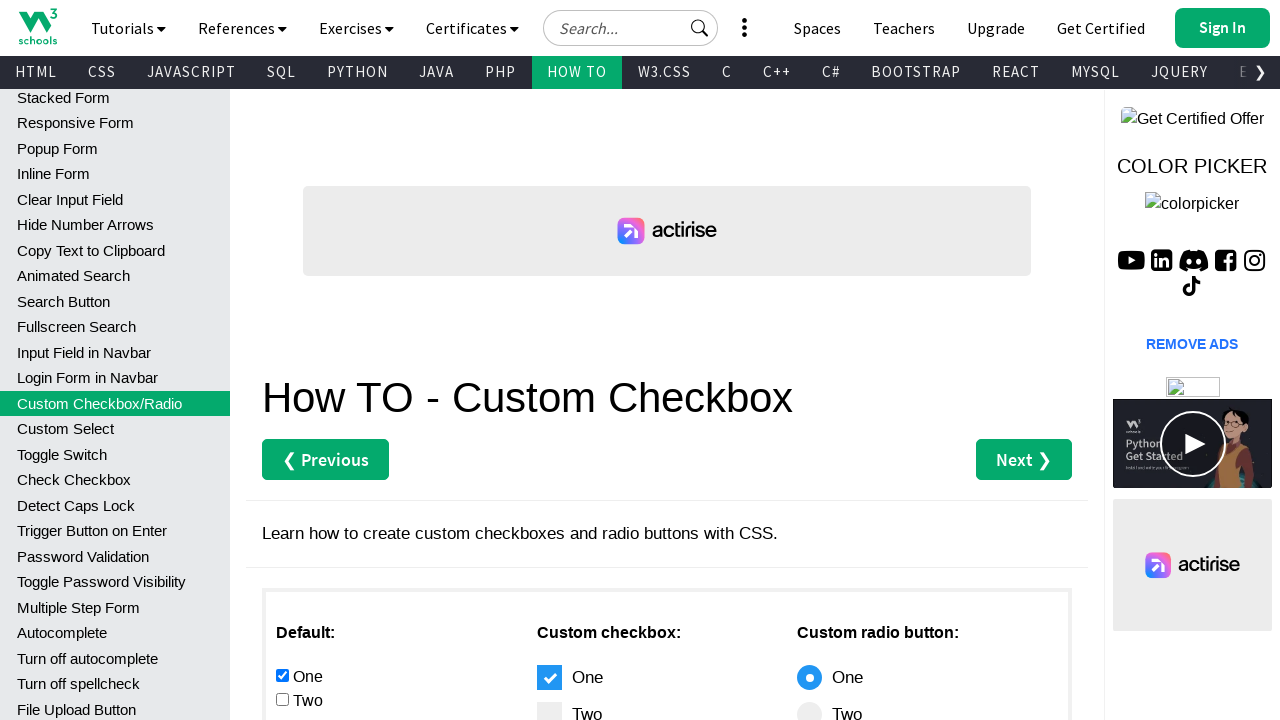

Verified checkbox is_visible property: True
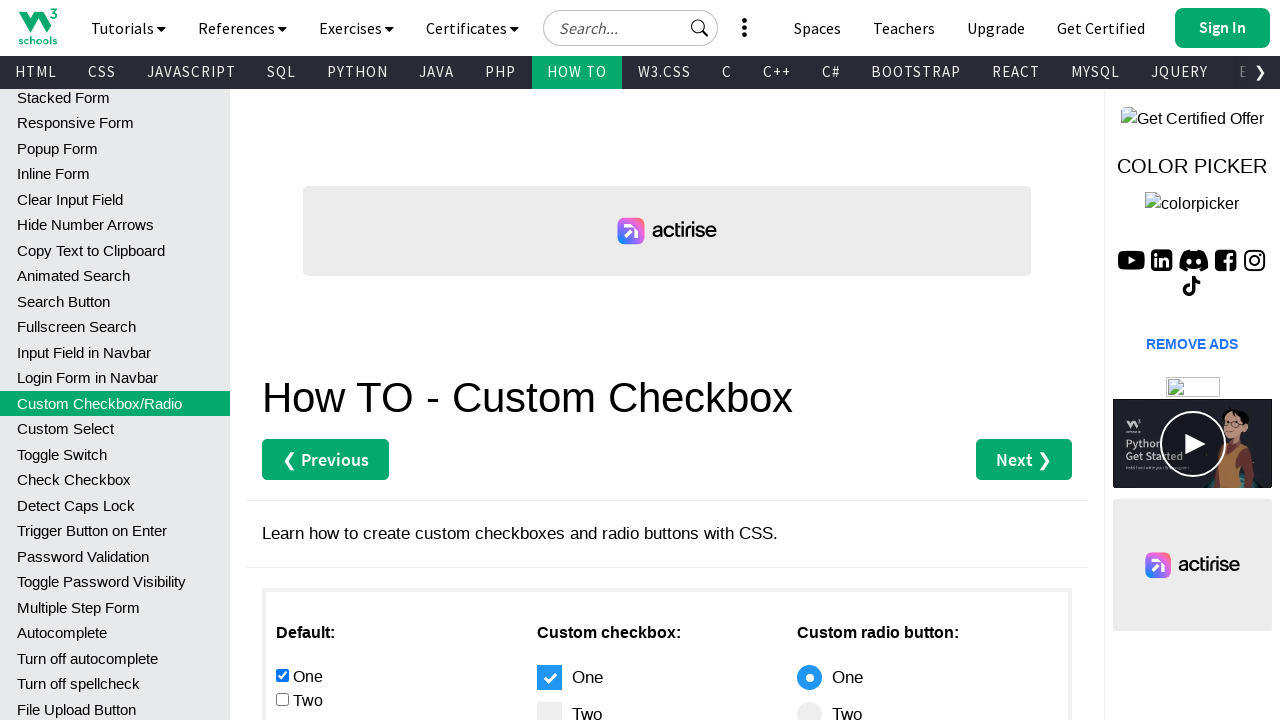

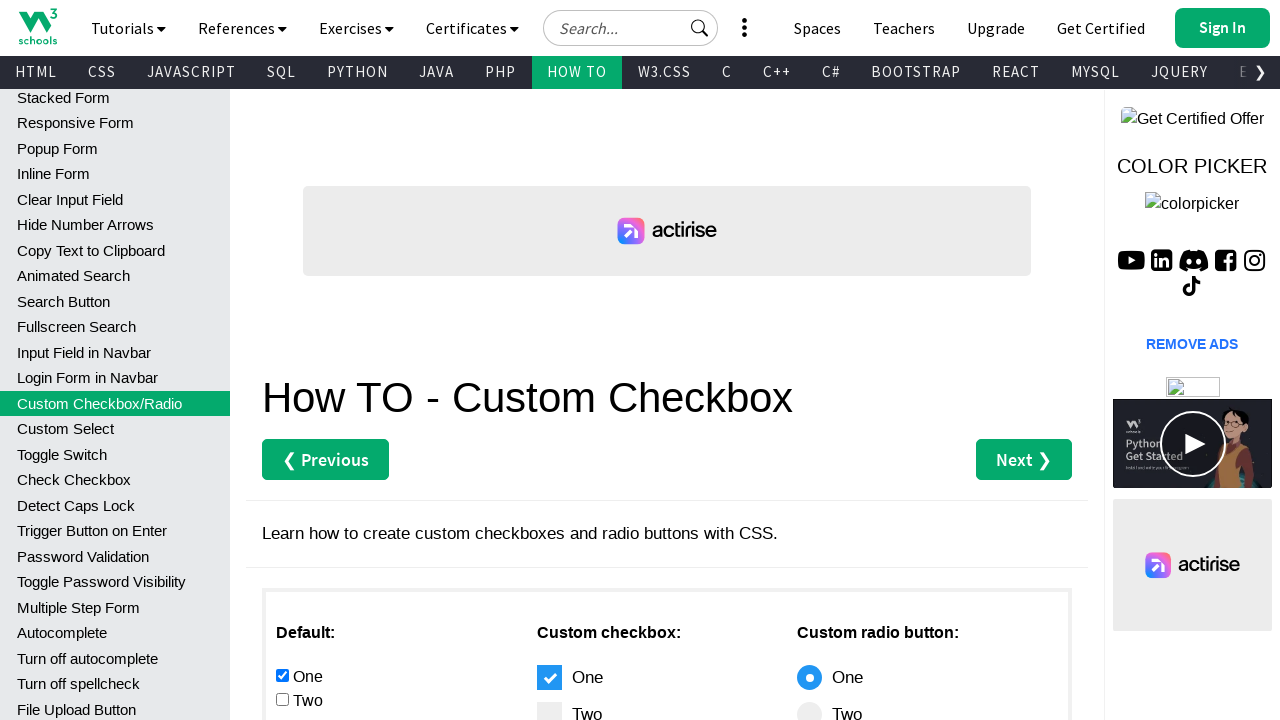